Tests that clicking the Contact button on the demoblaze homepage opens and displays the contact form modal.

Starting URL: https://demoblaze.com/

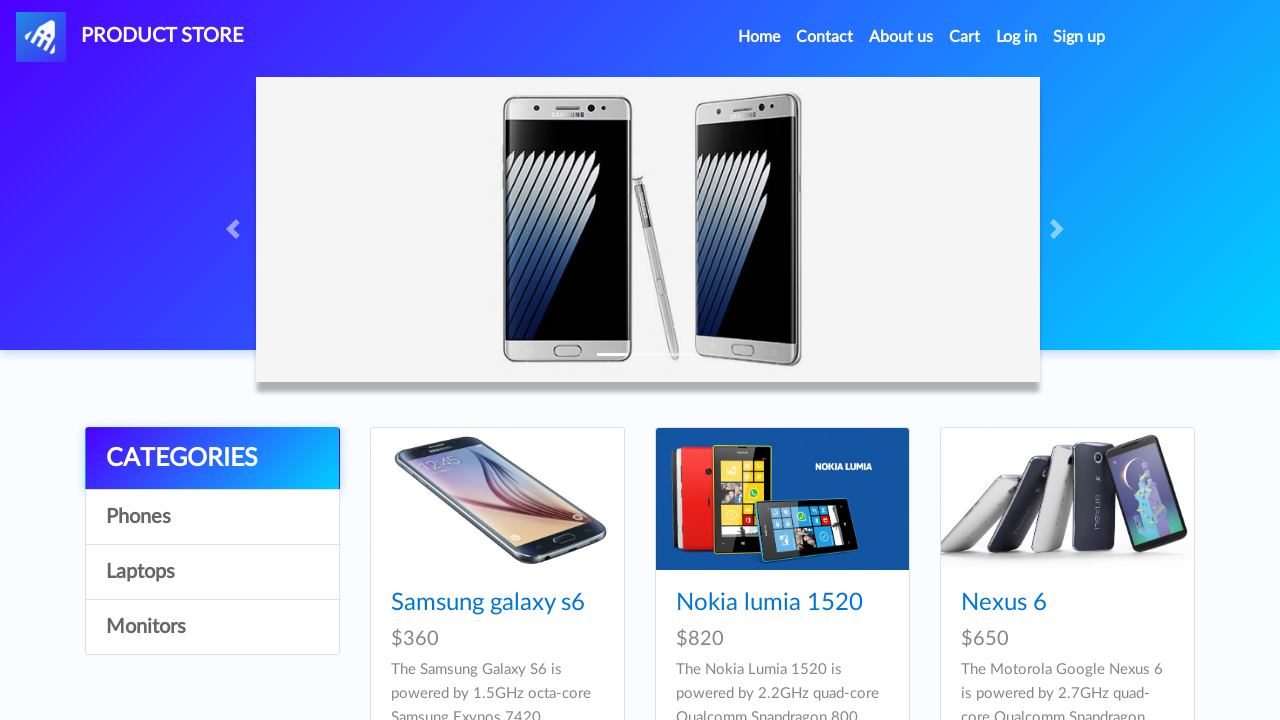

Contact button selector became visible
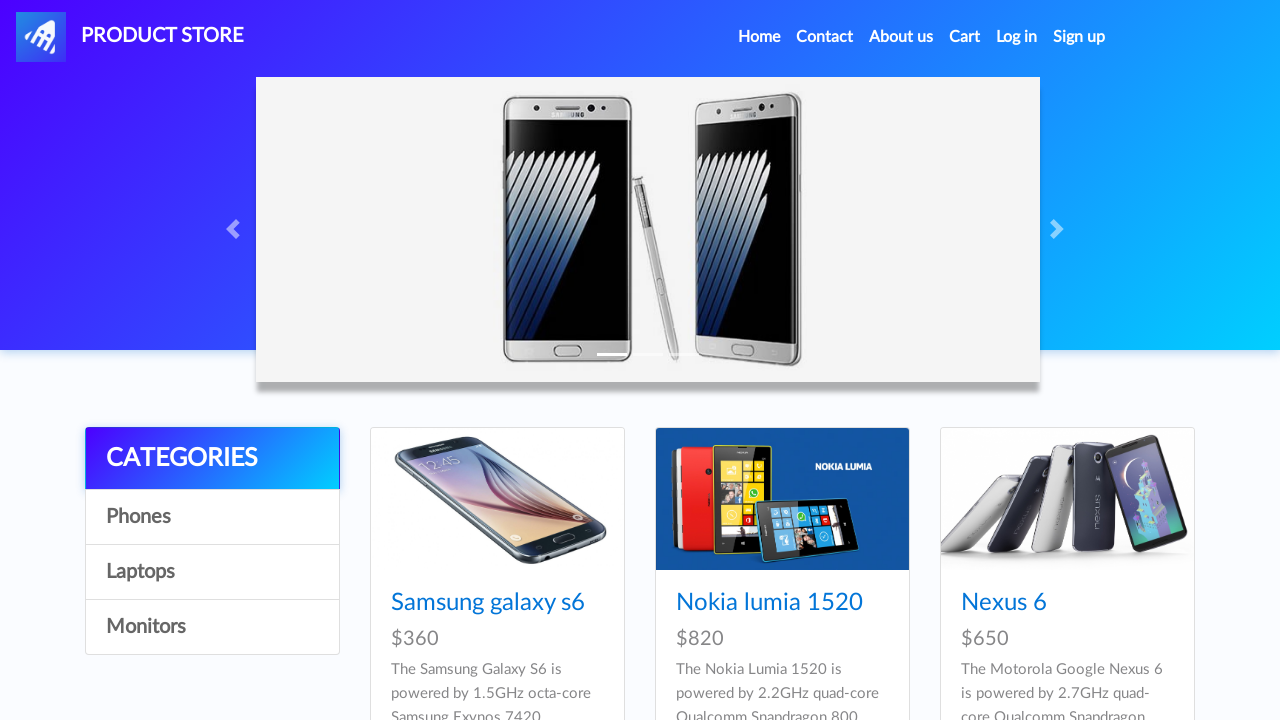

Clicked the Contact button at (825, 37) on a[data-target='#exampleModal']
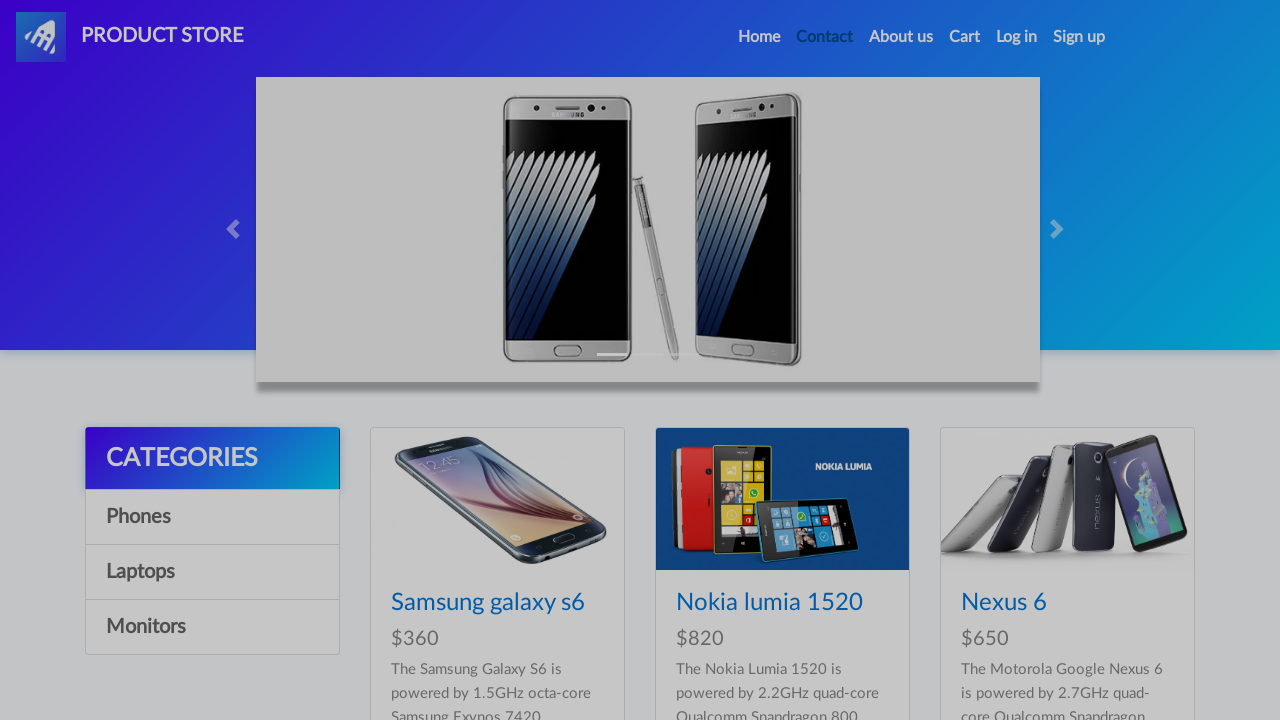

Contact form modal content became visible
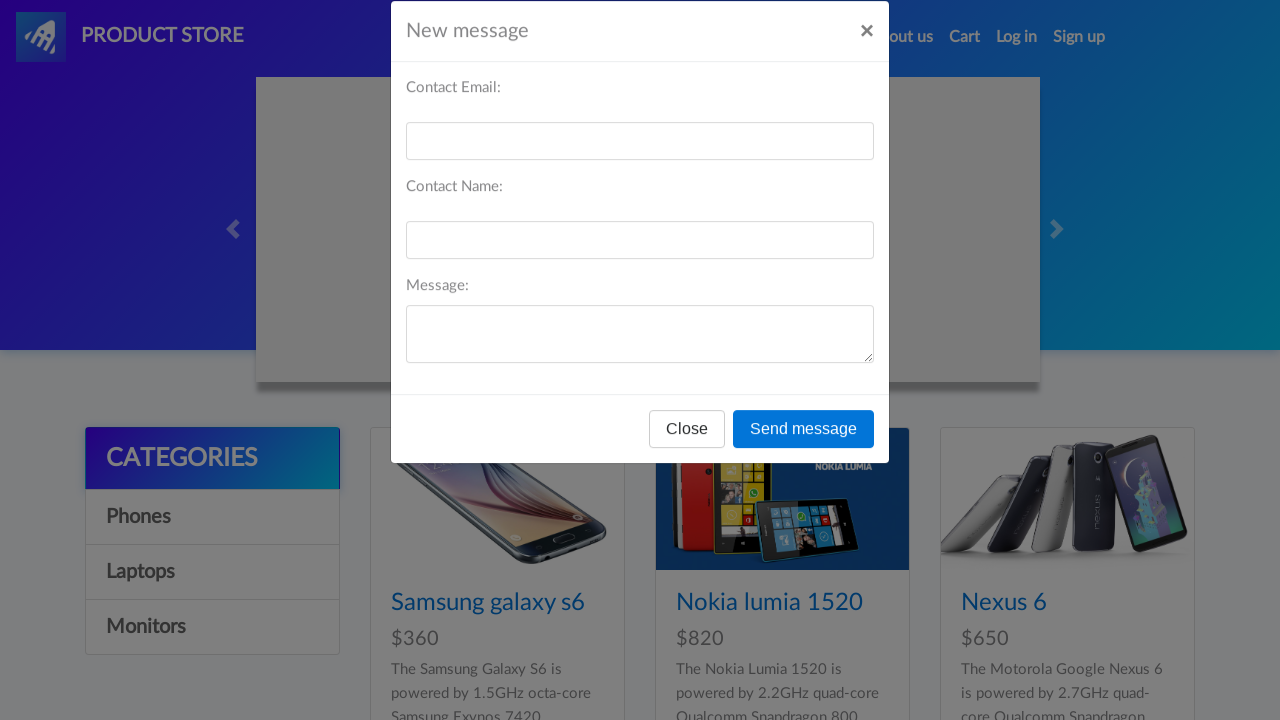

Verified that contact form modal is displayed
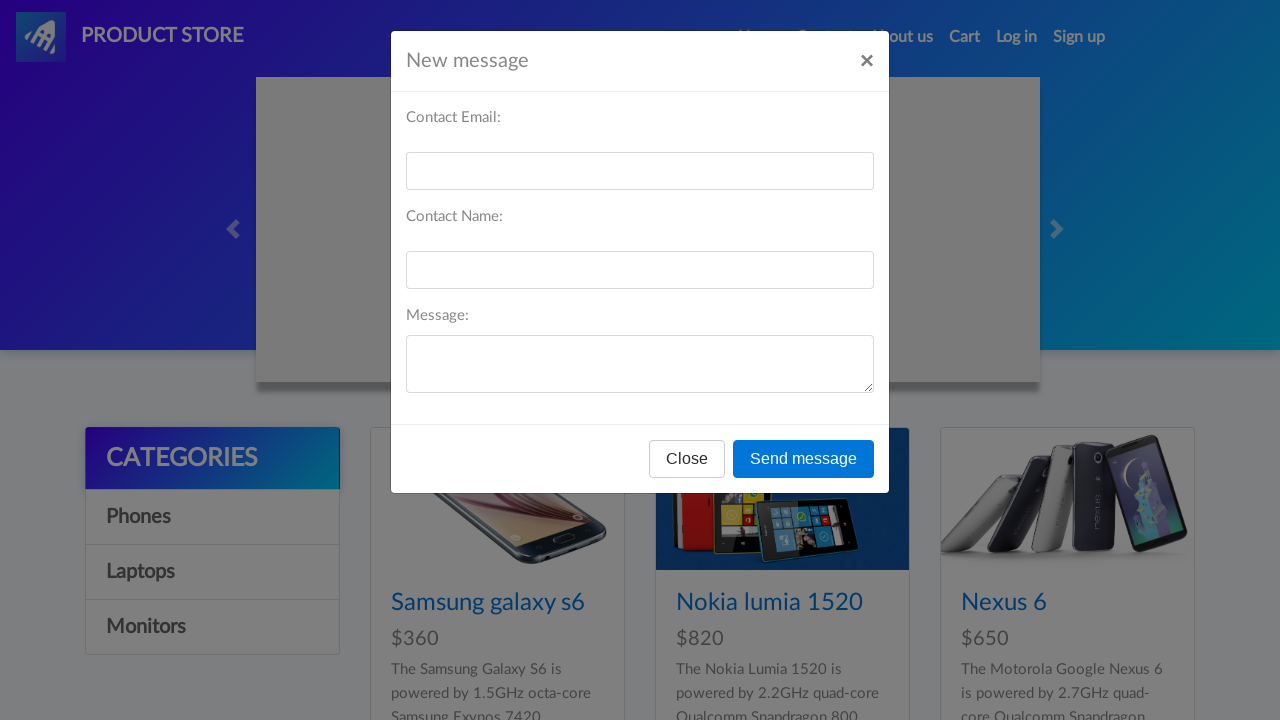

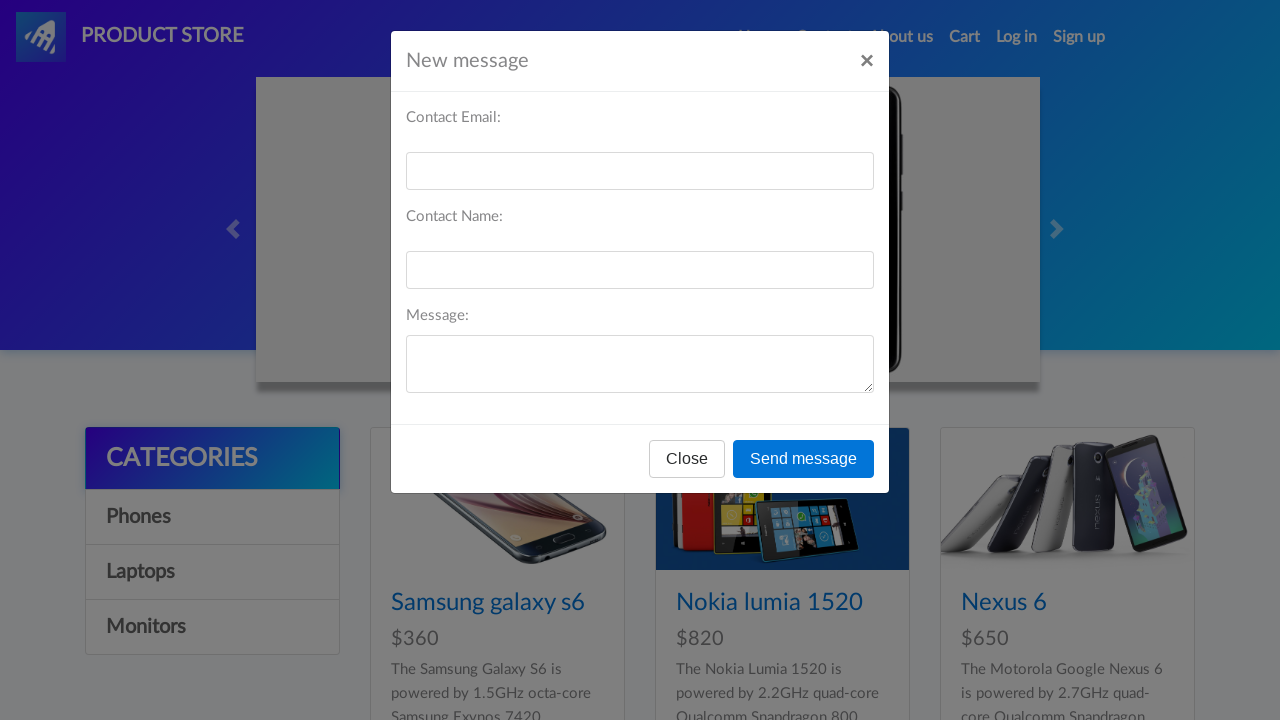